Tests double-click functionality by double-clicking a button that triggers an alert

Starting URL: http://only-testing-blog.blogspot.in/2014/09/selectable.html

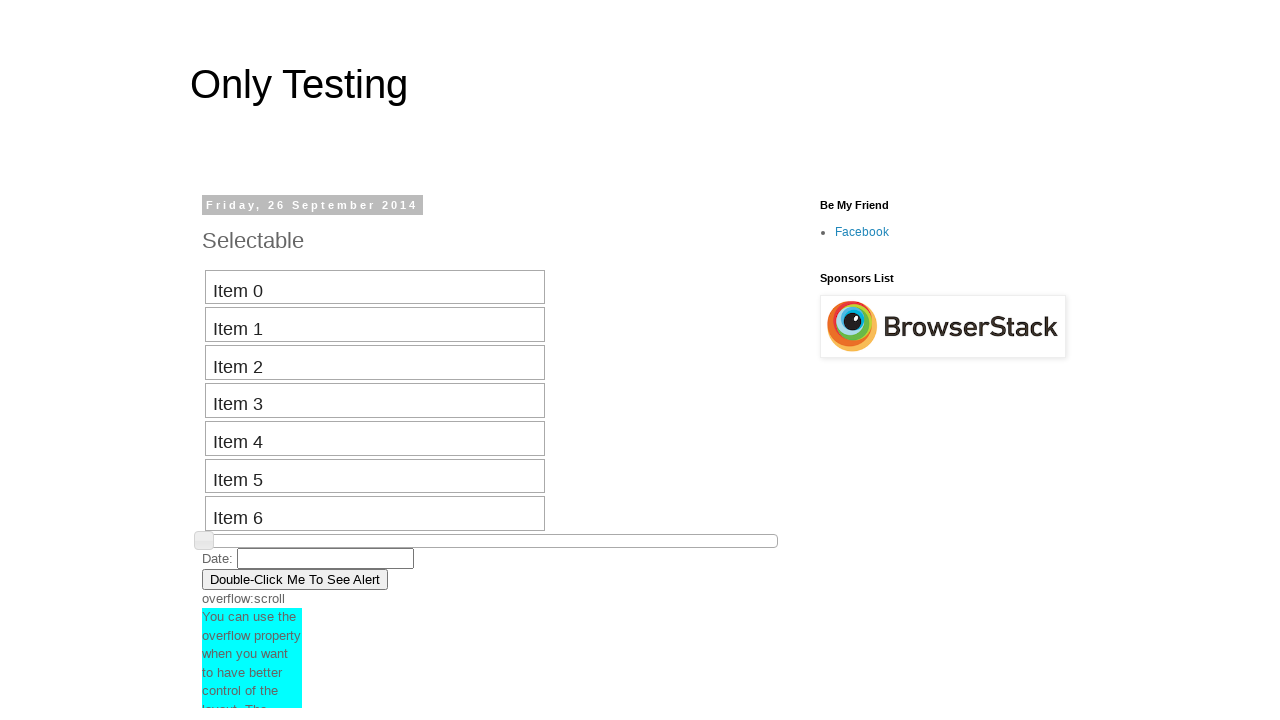

Clicked the 'Double-Click Me To See Alert' button at (295, 579) on xpath=//button[contains(text(),'Double-Click Me To See Alert')]
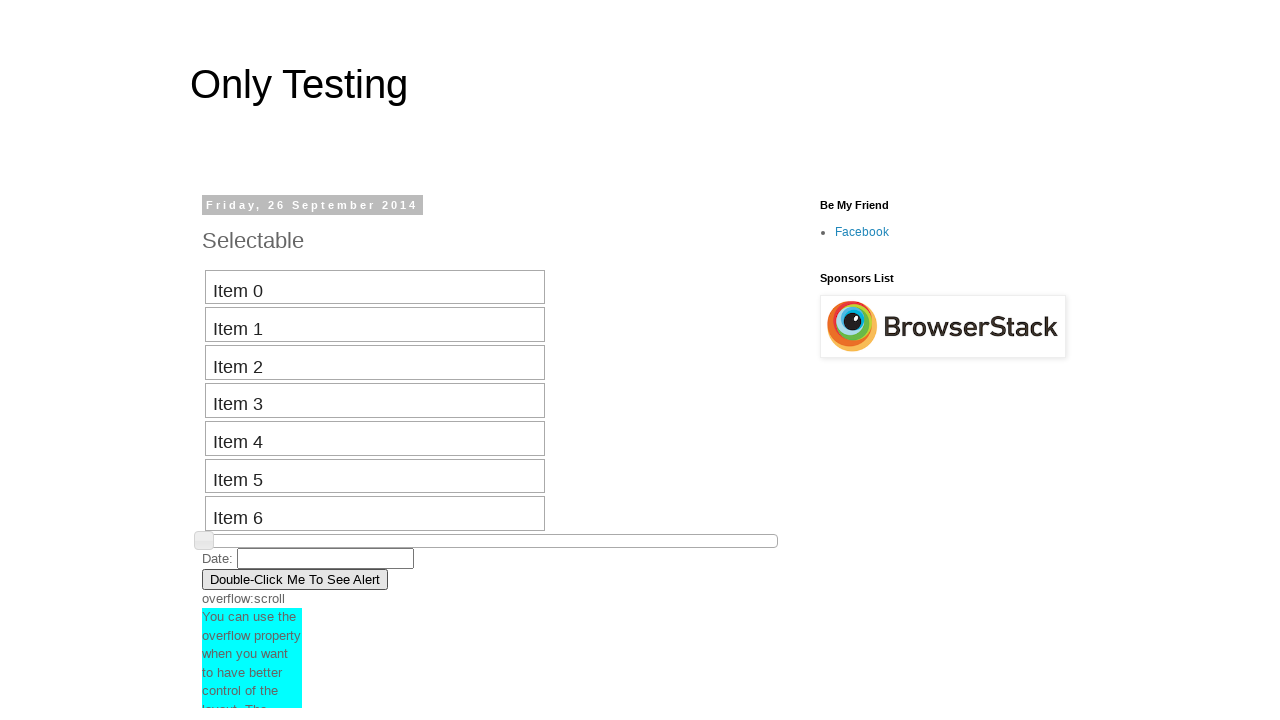

Double-clicked the button to trigger alert at (295, 579) on xpath=//button[contains(text(),'Double-Click Me To See Alert')]
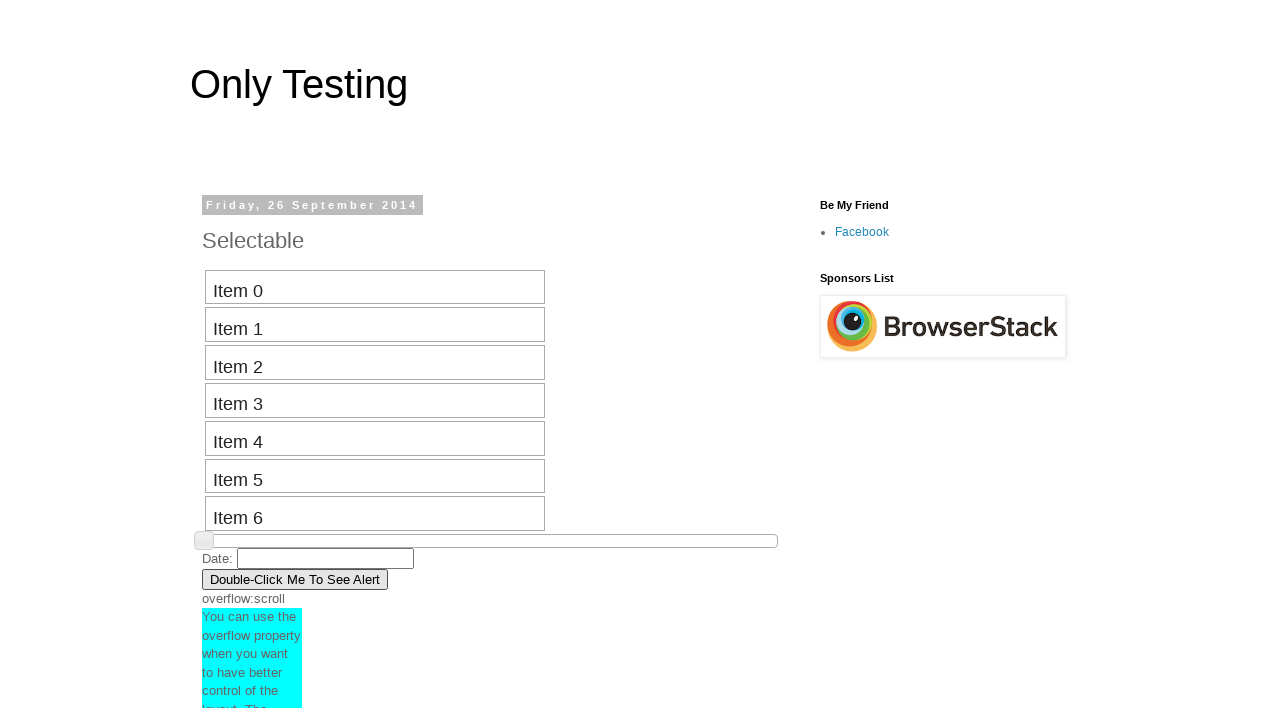

Set up alert dialog handler to accept alerts
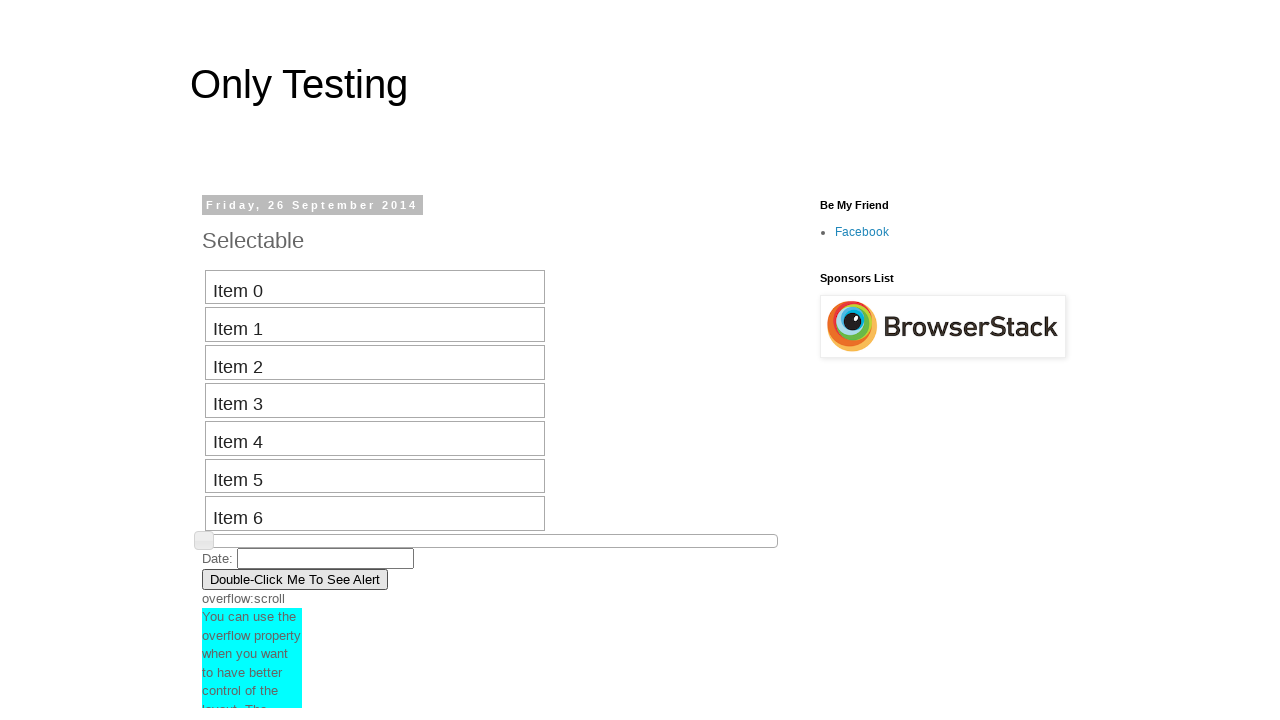

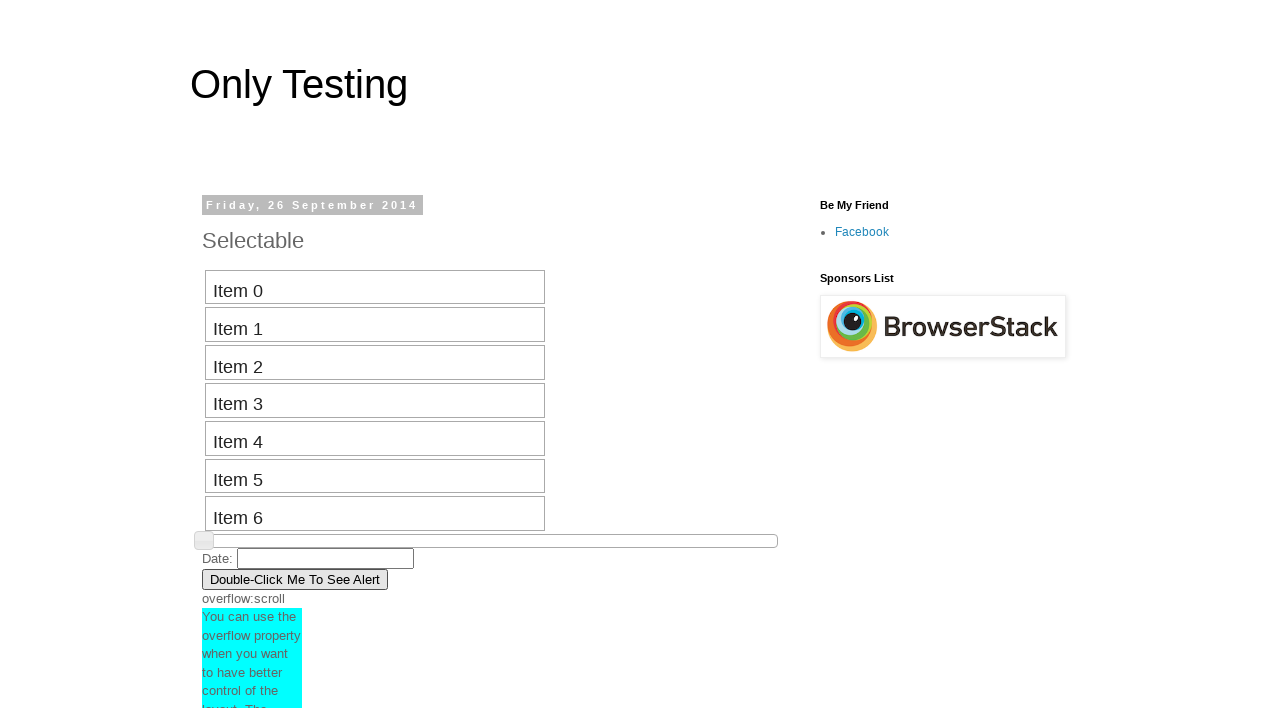